Tests that an unsaved change to an employee's name doesn't persist when switching between employees

Starting URL: https://devmountain-qa.github.io/employee-manager/1.2_Version/index.html

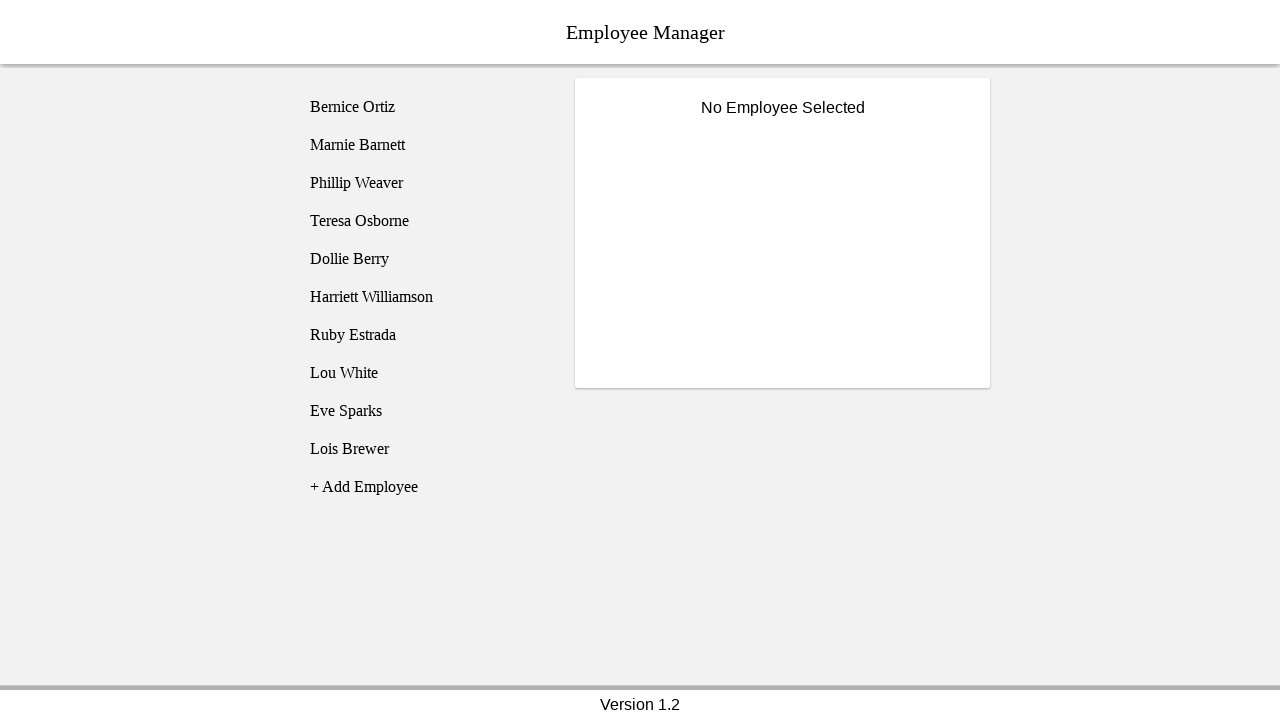

Clicked on Bernice Ortiz employee at (425, 107) on [name='employee1']
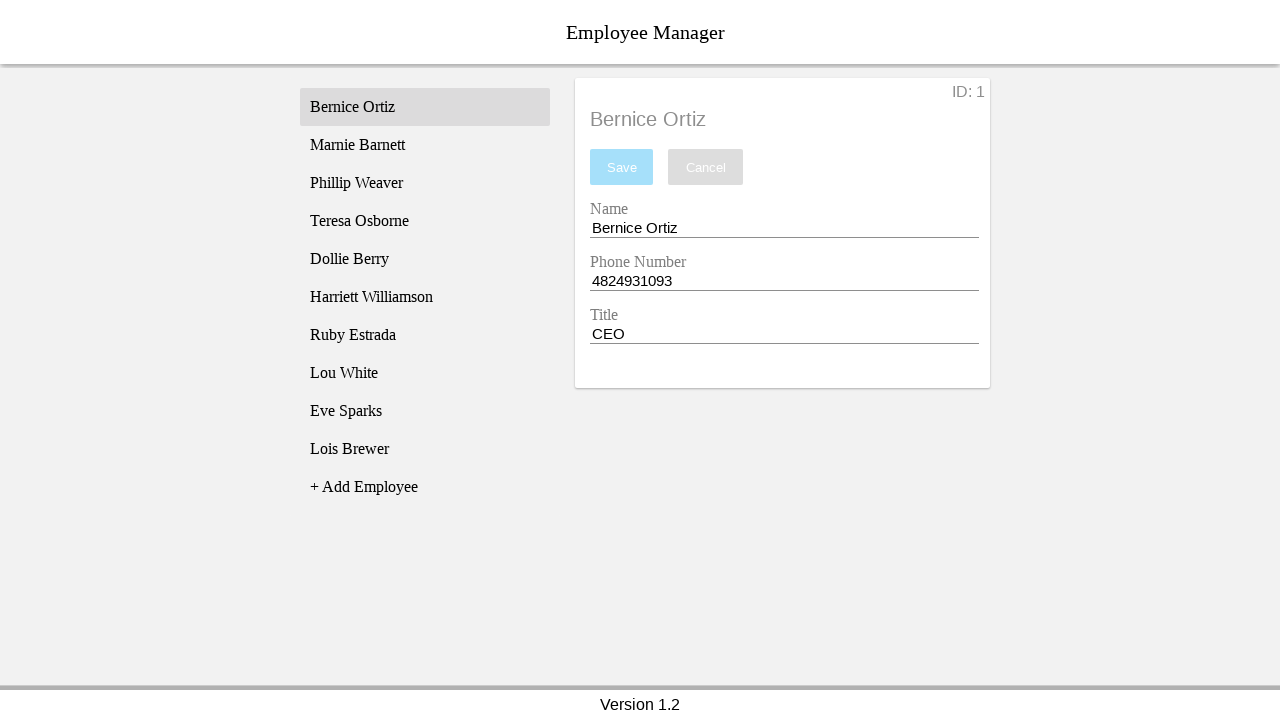

Name input field became visible
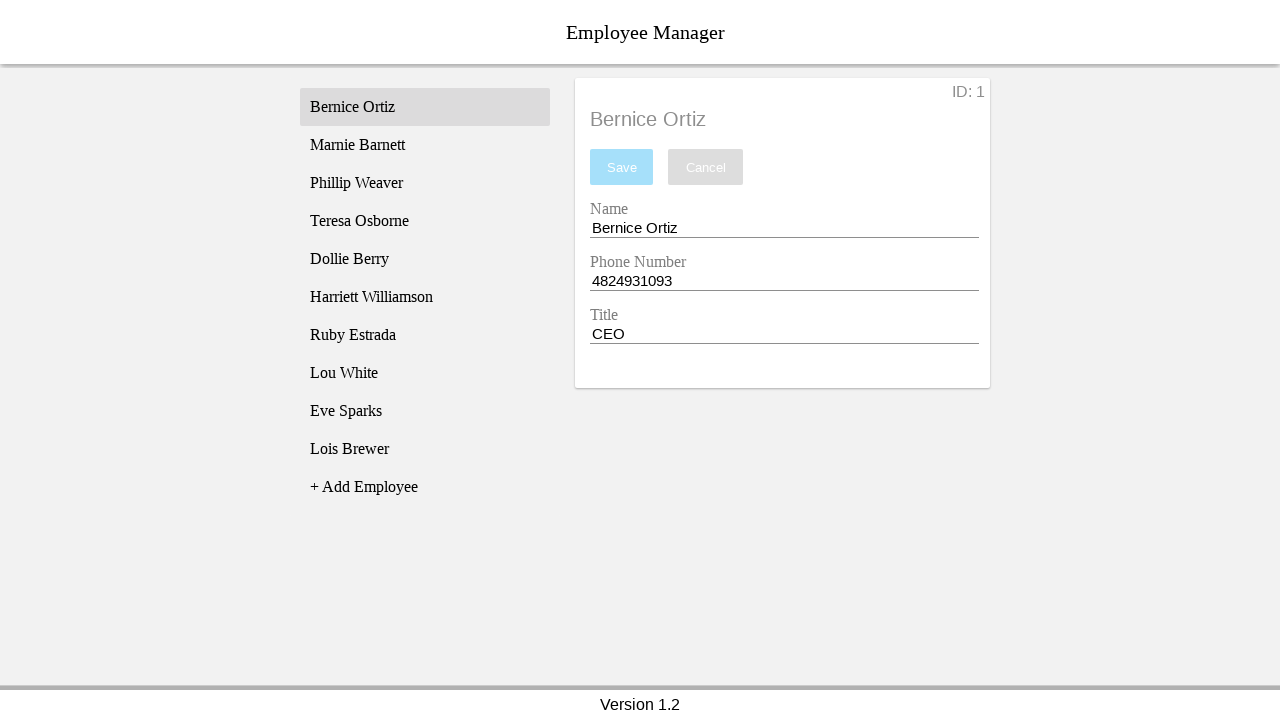

Filled name field with 'Test Name' (unsaved change) on [name='nameEntry']
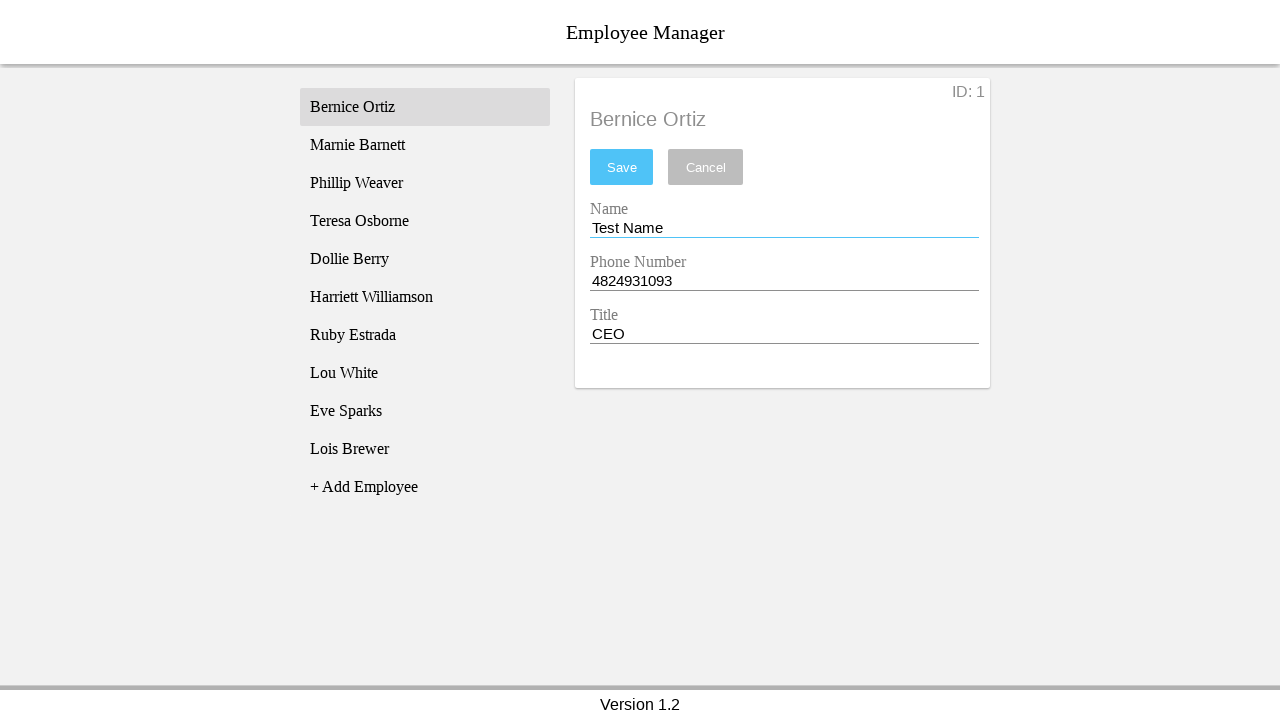

Clicked on Phillip Weaver employee without saving at (425, 183) on [name='employee3']
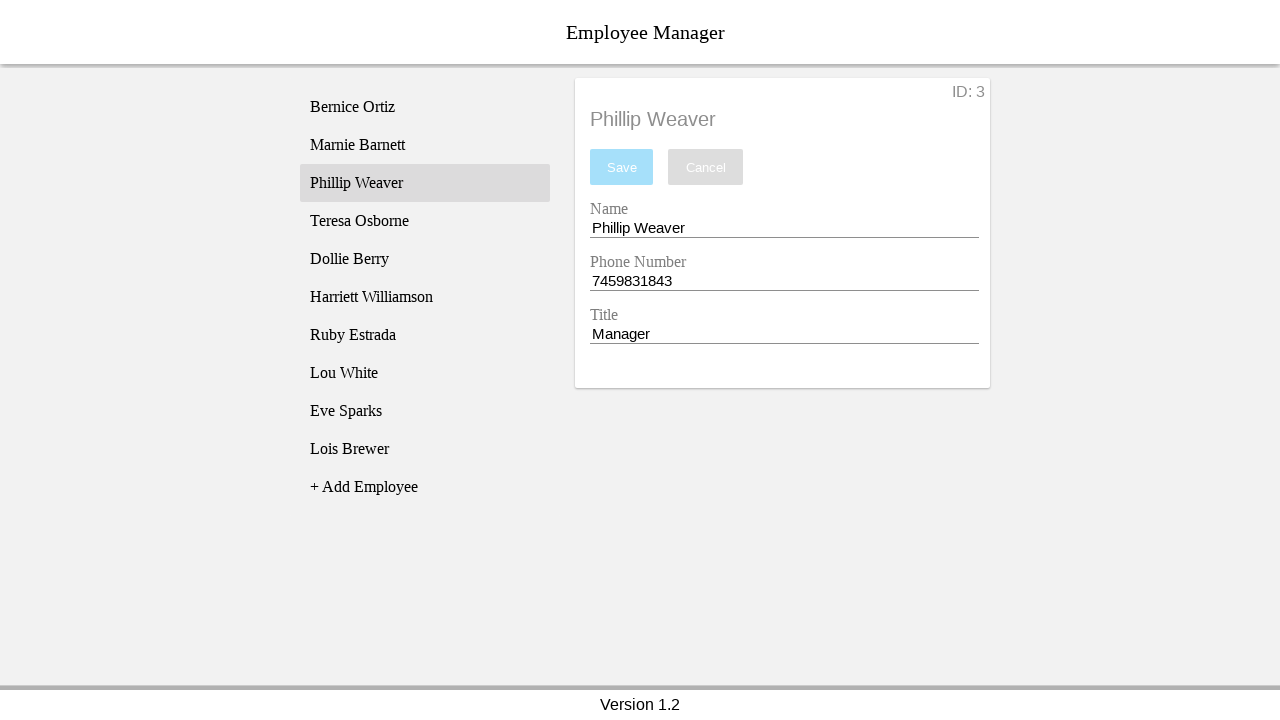

Phillip Weaver's name displayed in employee title
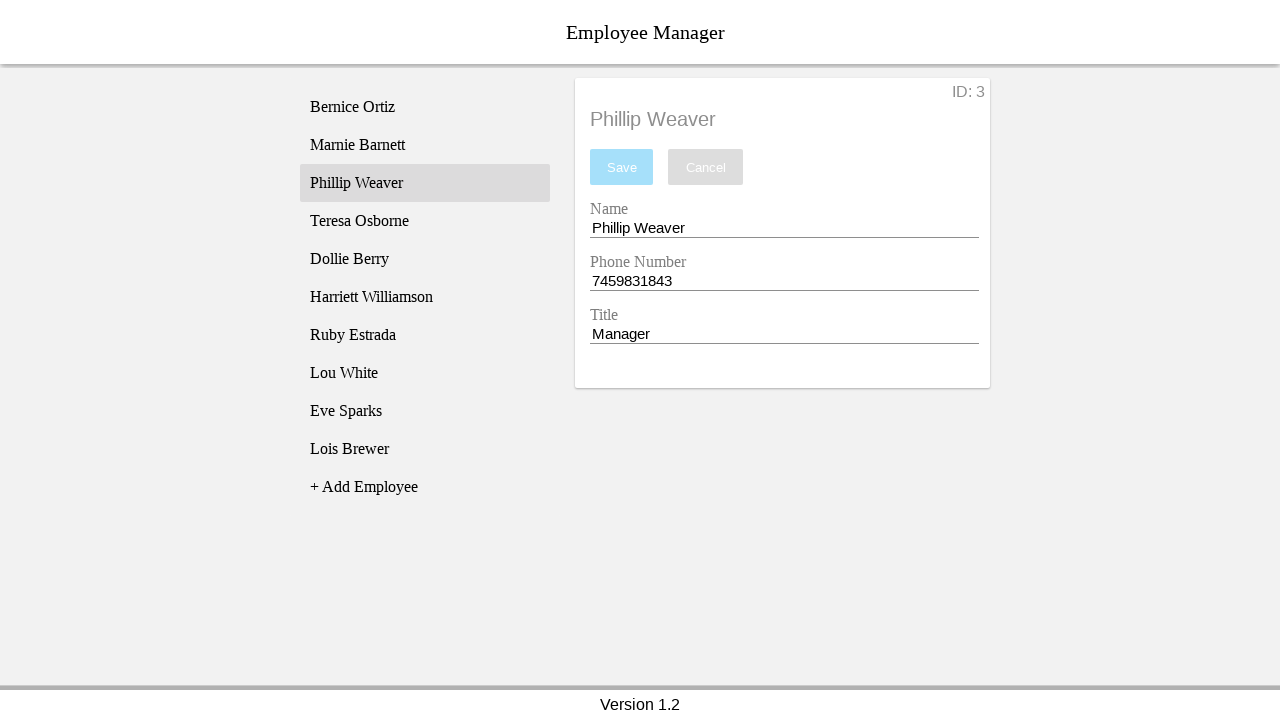

Clicked back on Bernice Ortiz employee at (425, 107) on [name='employee1']
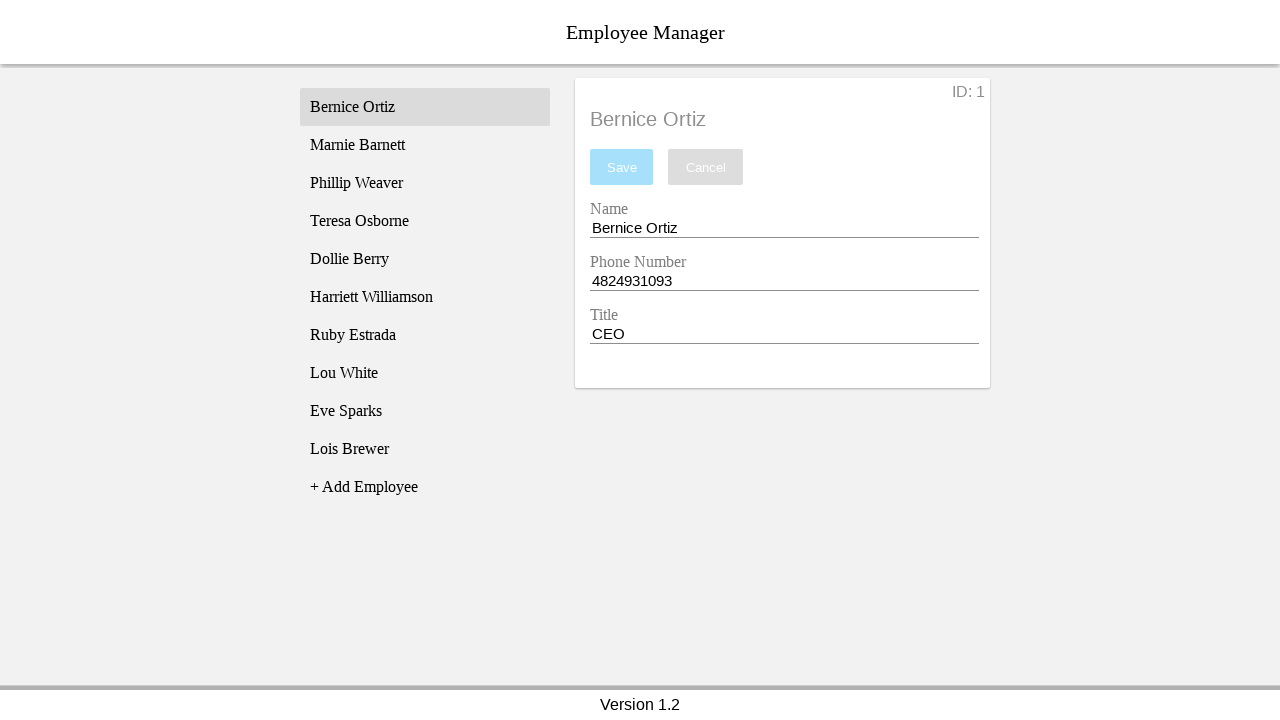

Bernice Ortiz's original name displayed, confirming unsaved change did not persist
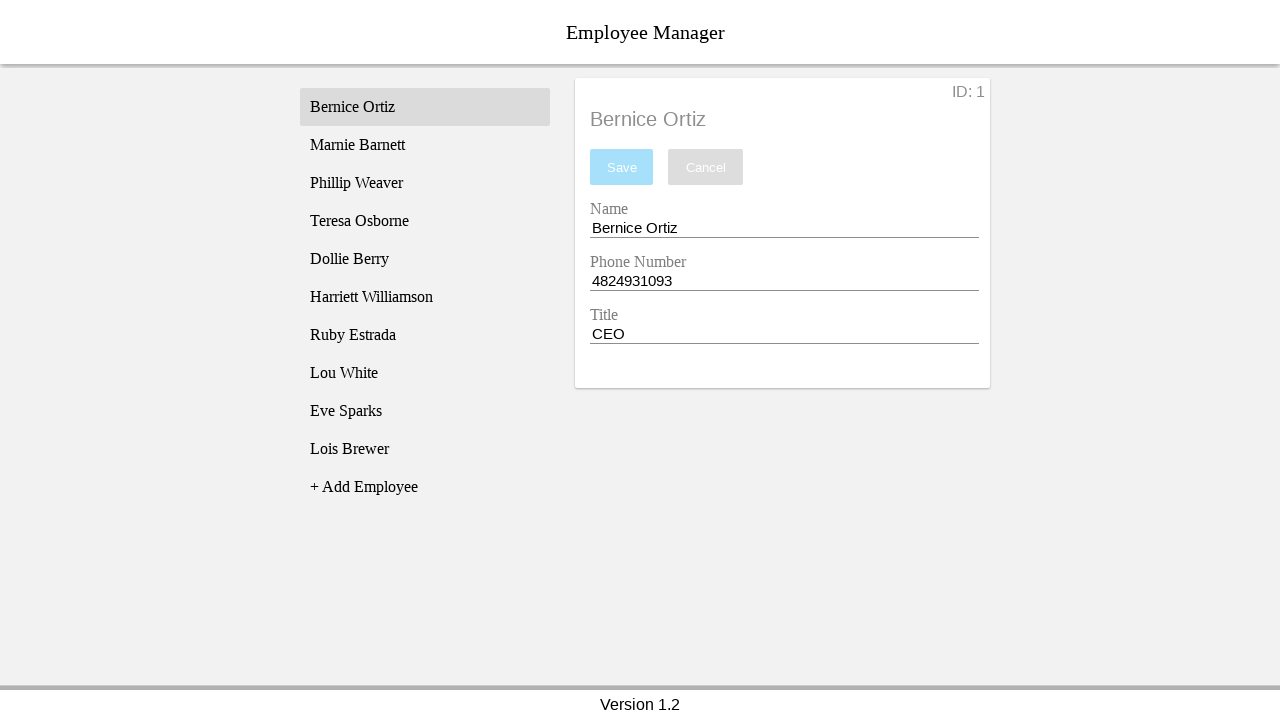

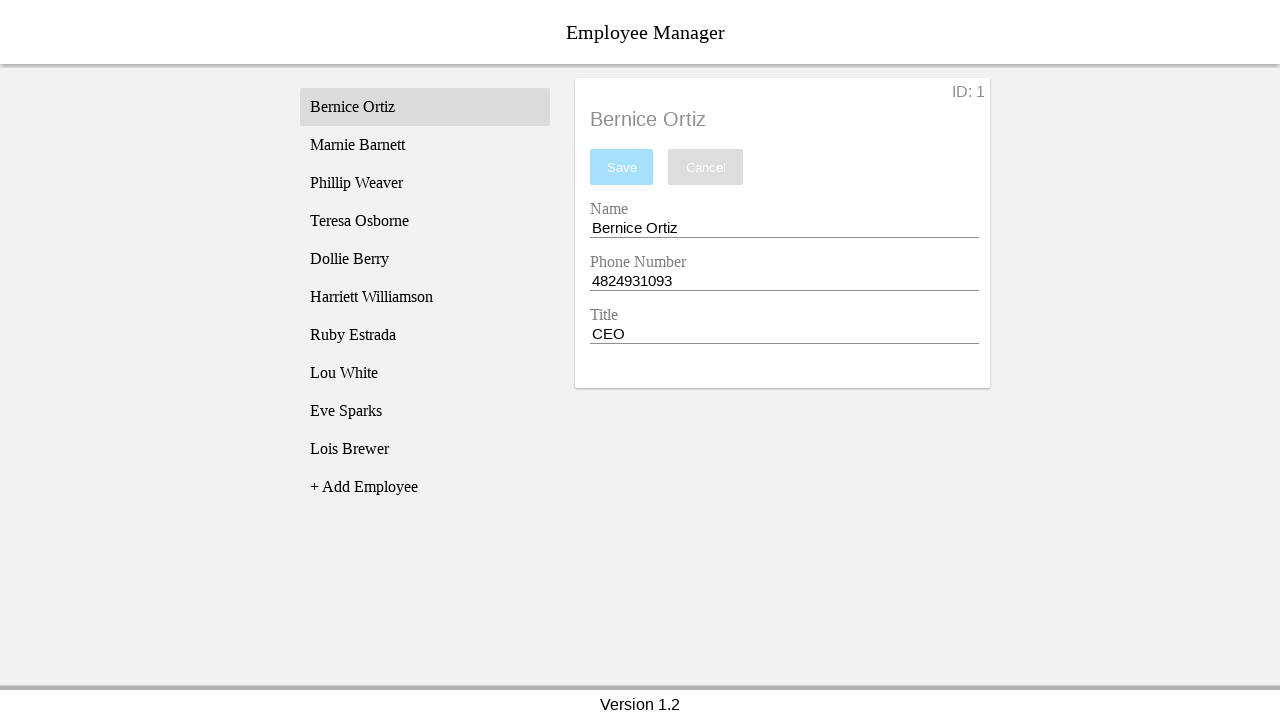